Tests JavaScript scrolling functionality by scrolling to the bottom of the page and then scrolling a specific element into view

Starting URL: https://kenh14.vn/

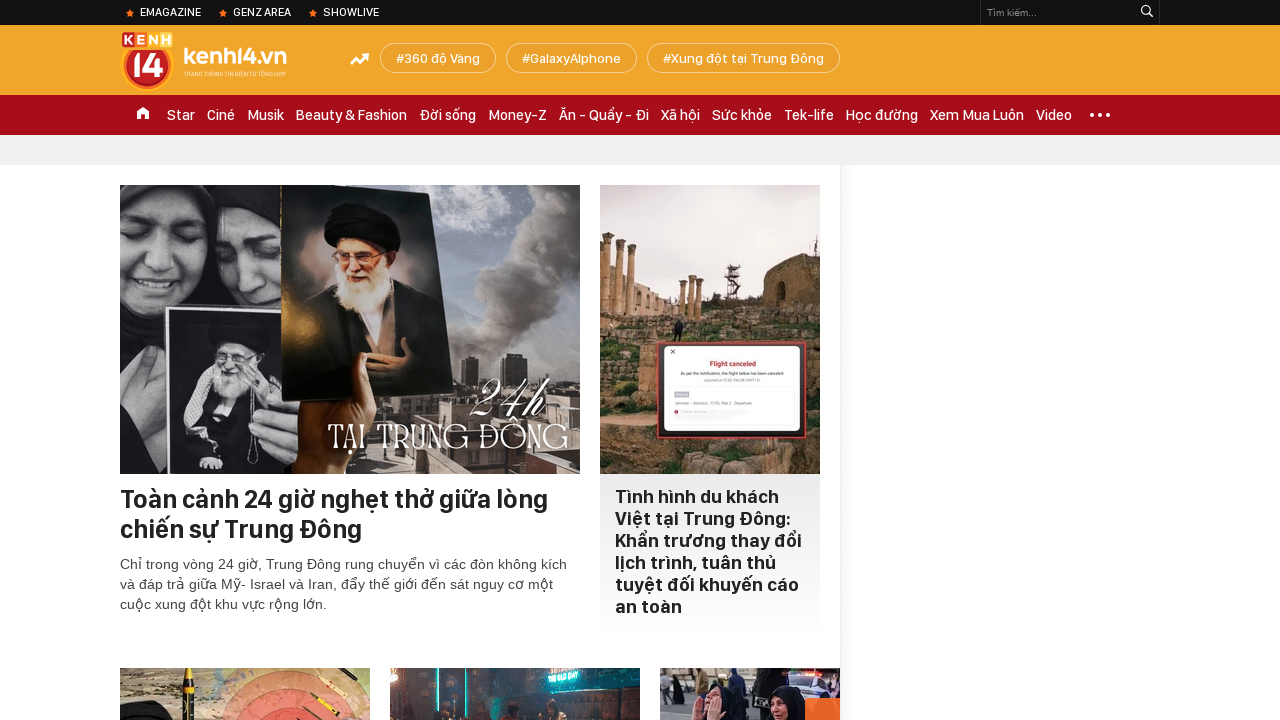

Scrolled to bottom of page using JavaScript
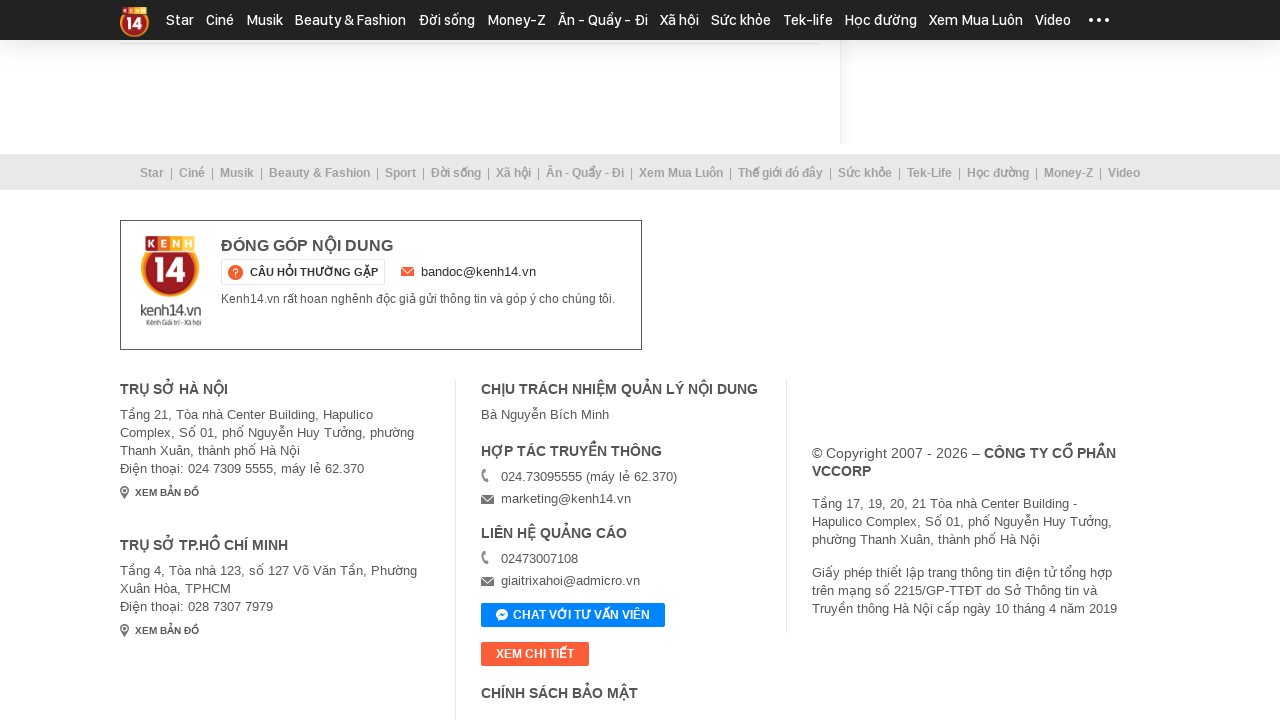

Waited 1000ms for content to load after scroll
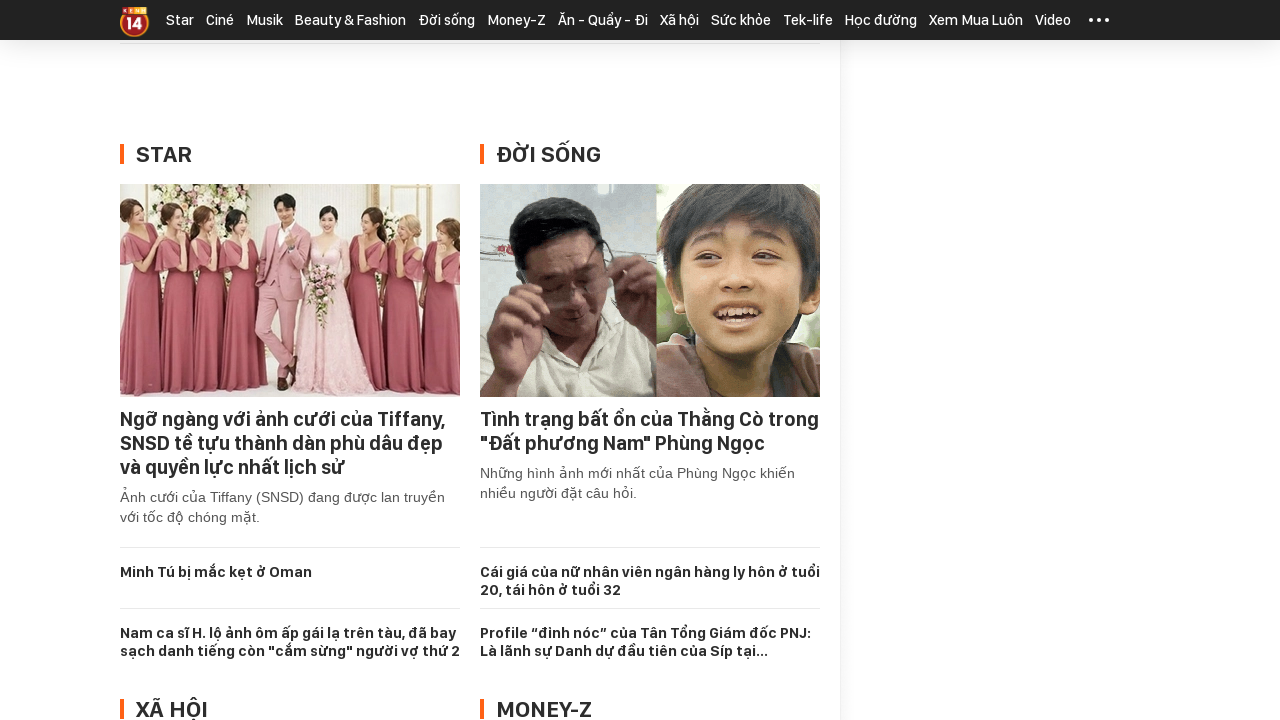

Scrolled target element (div.klwfn-left.fl) into view
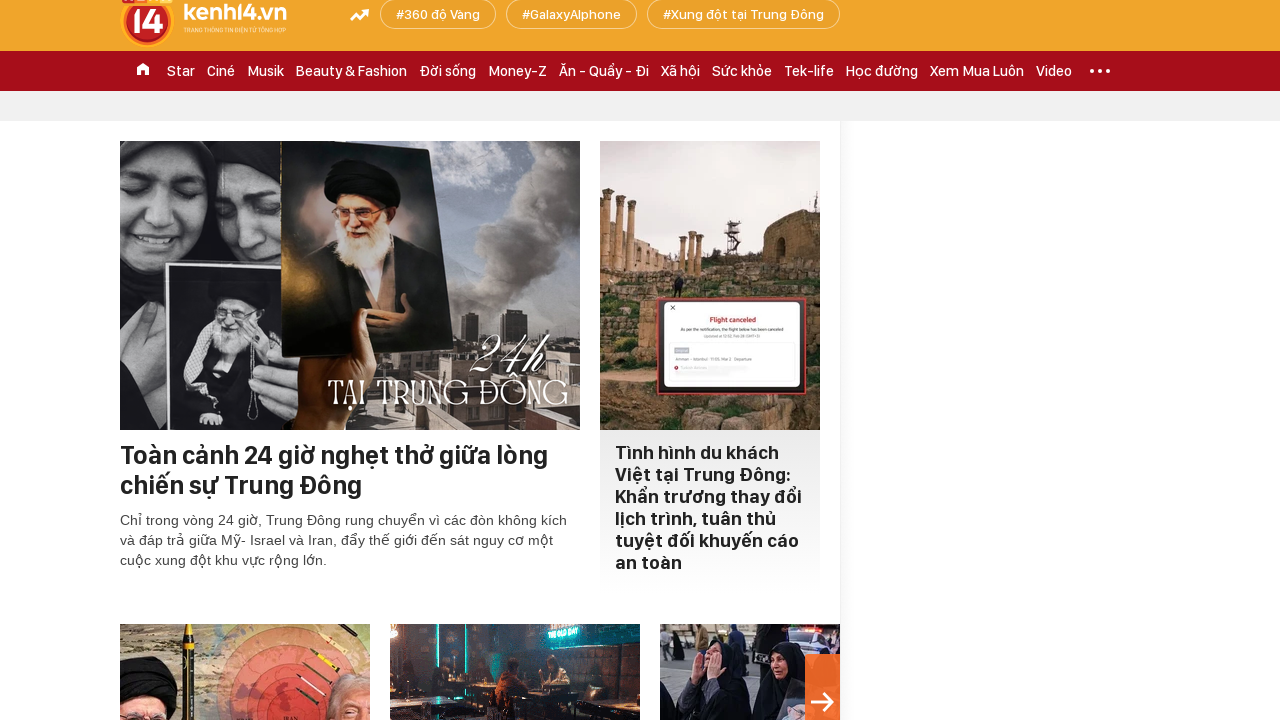

Waited 1000ms for scroll animation to complete
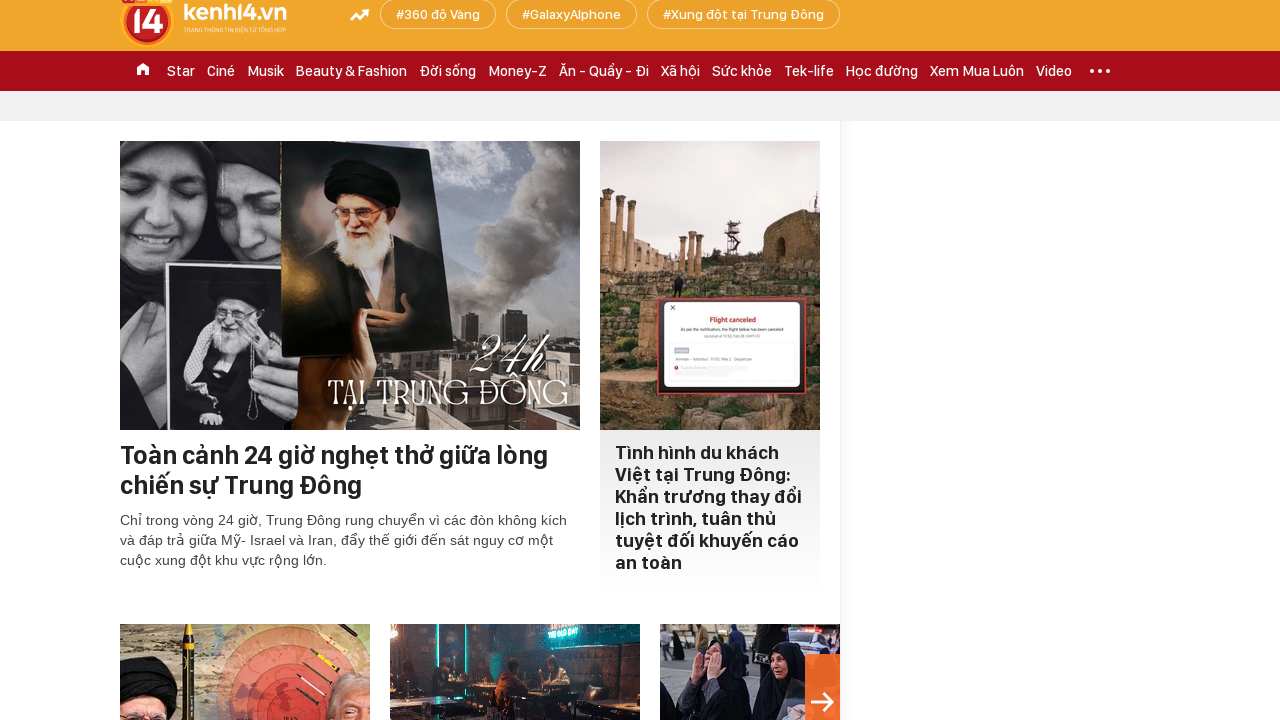

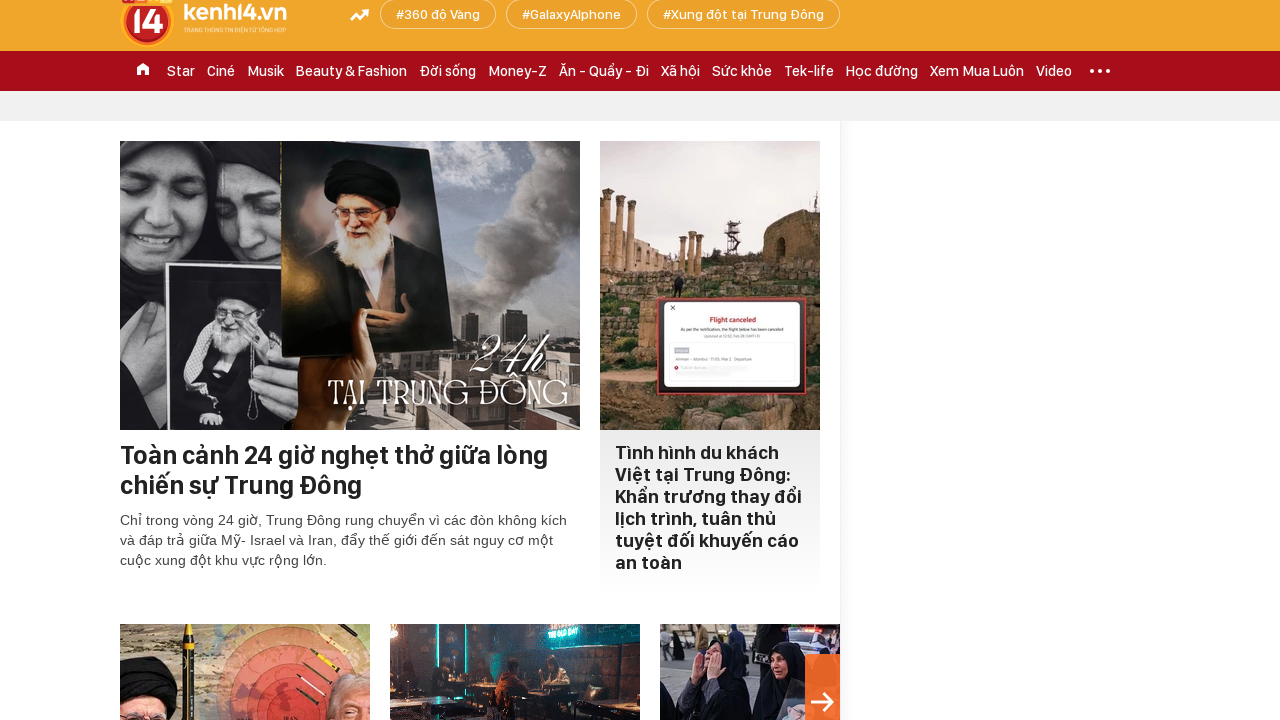